Opens the Greens Technology website, maximizes the browser window, and retrieves the page title to verify the page loaded correctly.

Starting URL: http://greenstechnologys.com/

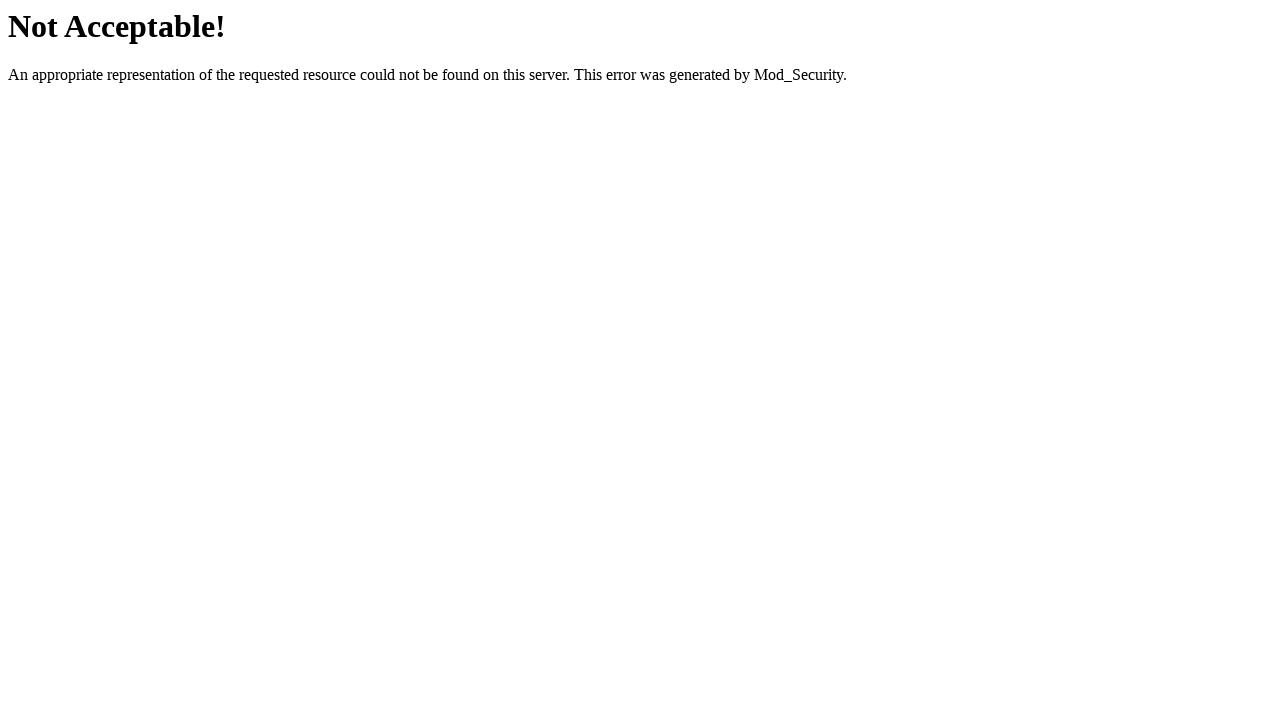

Set viewport size to 1920x1080
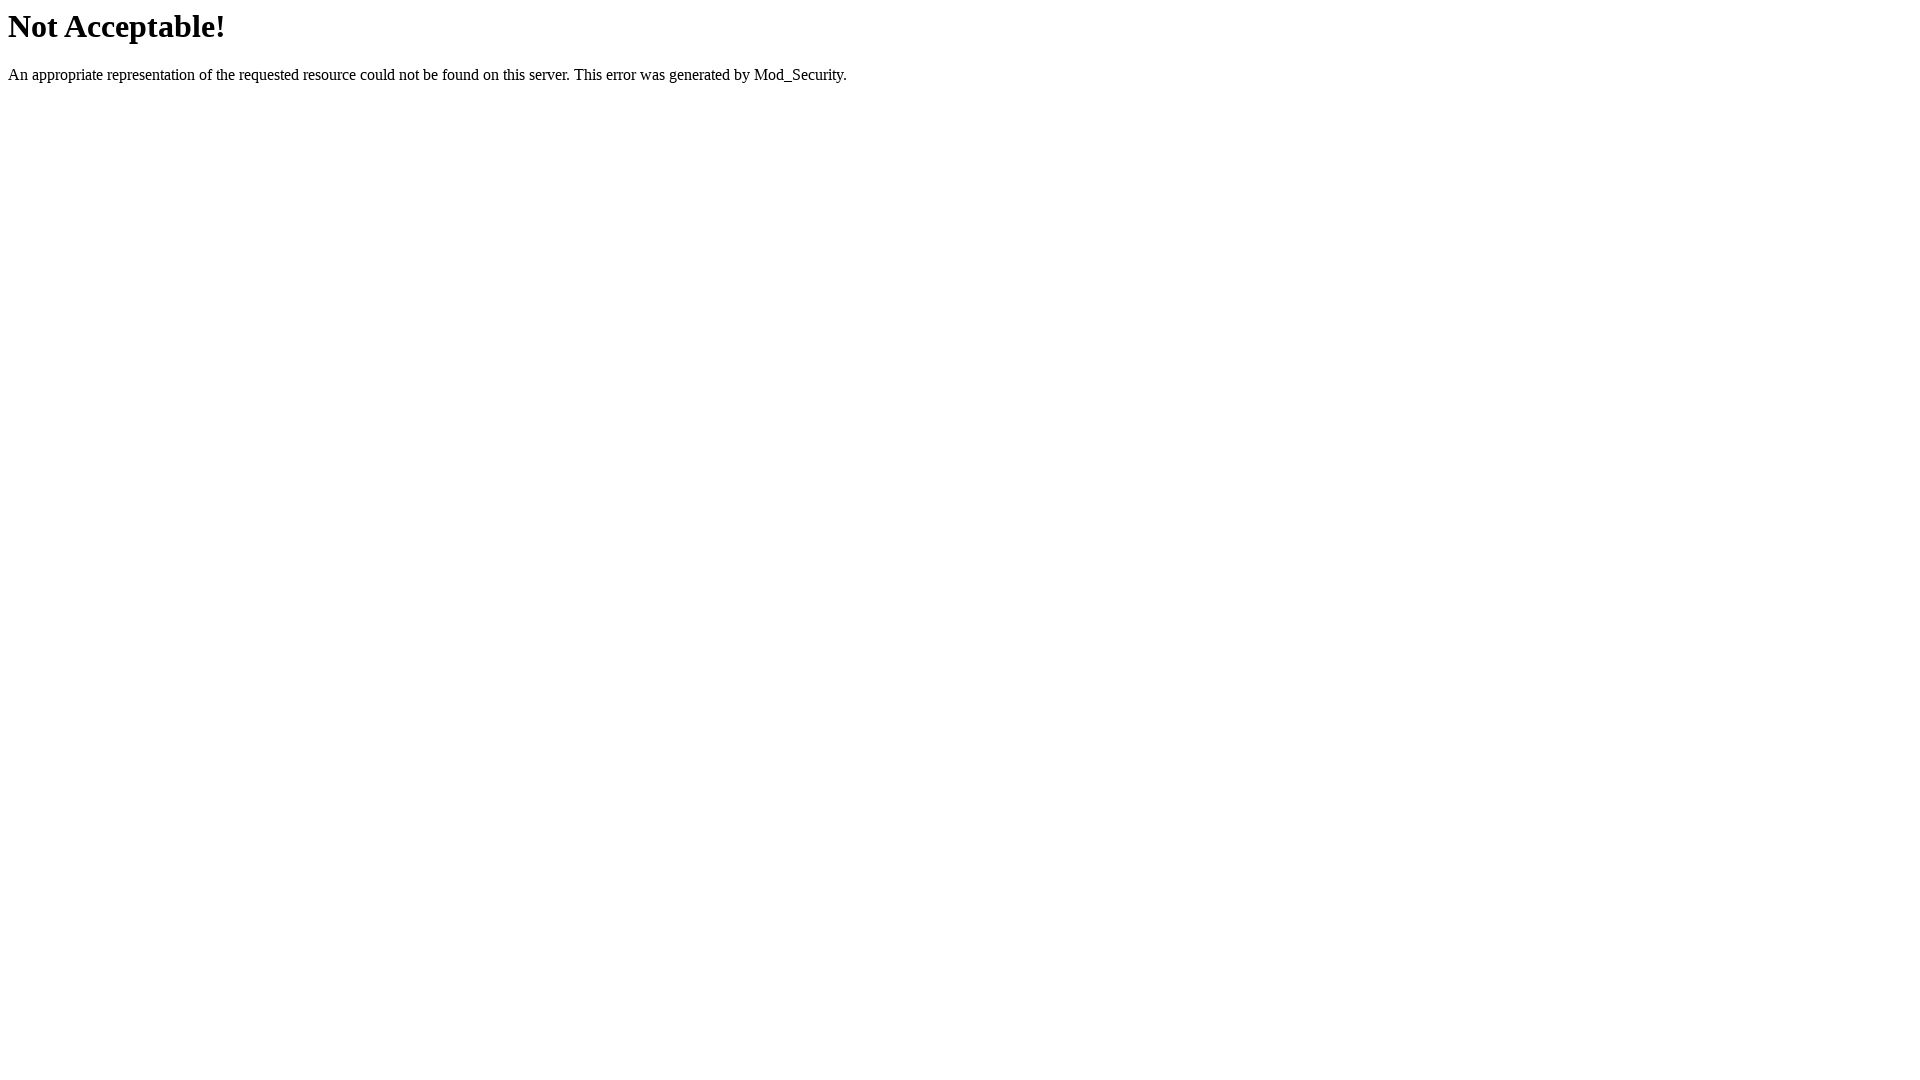

Page DOM content loaded
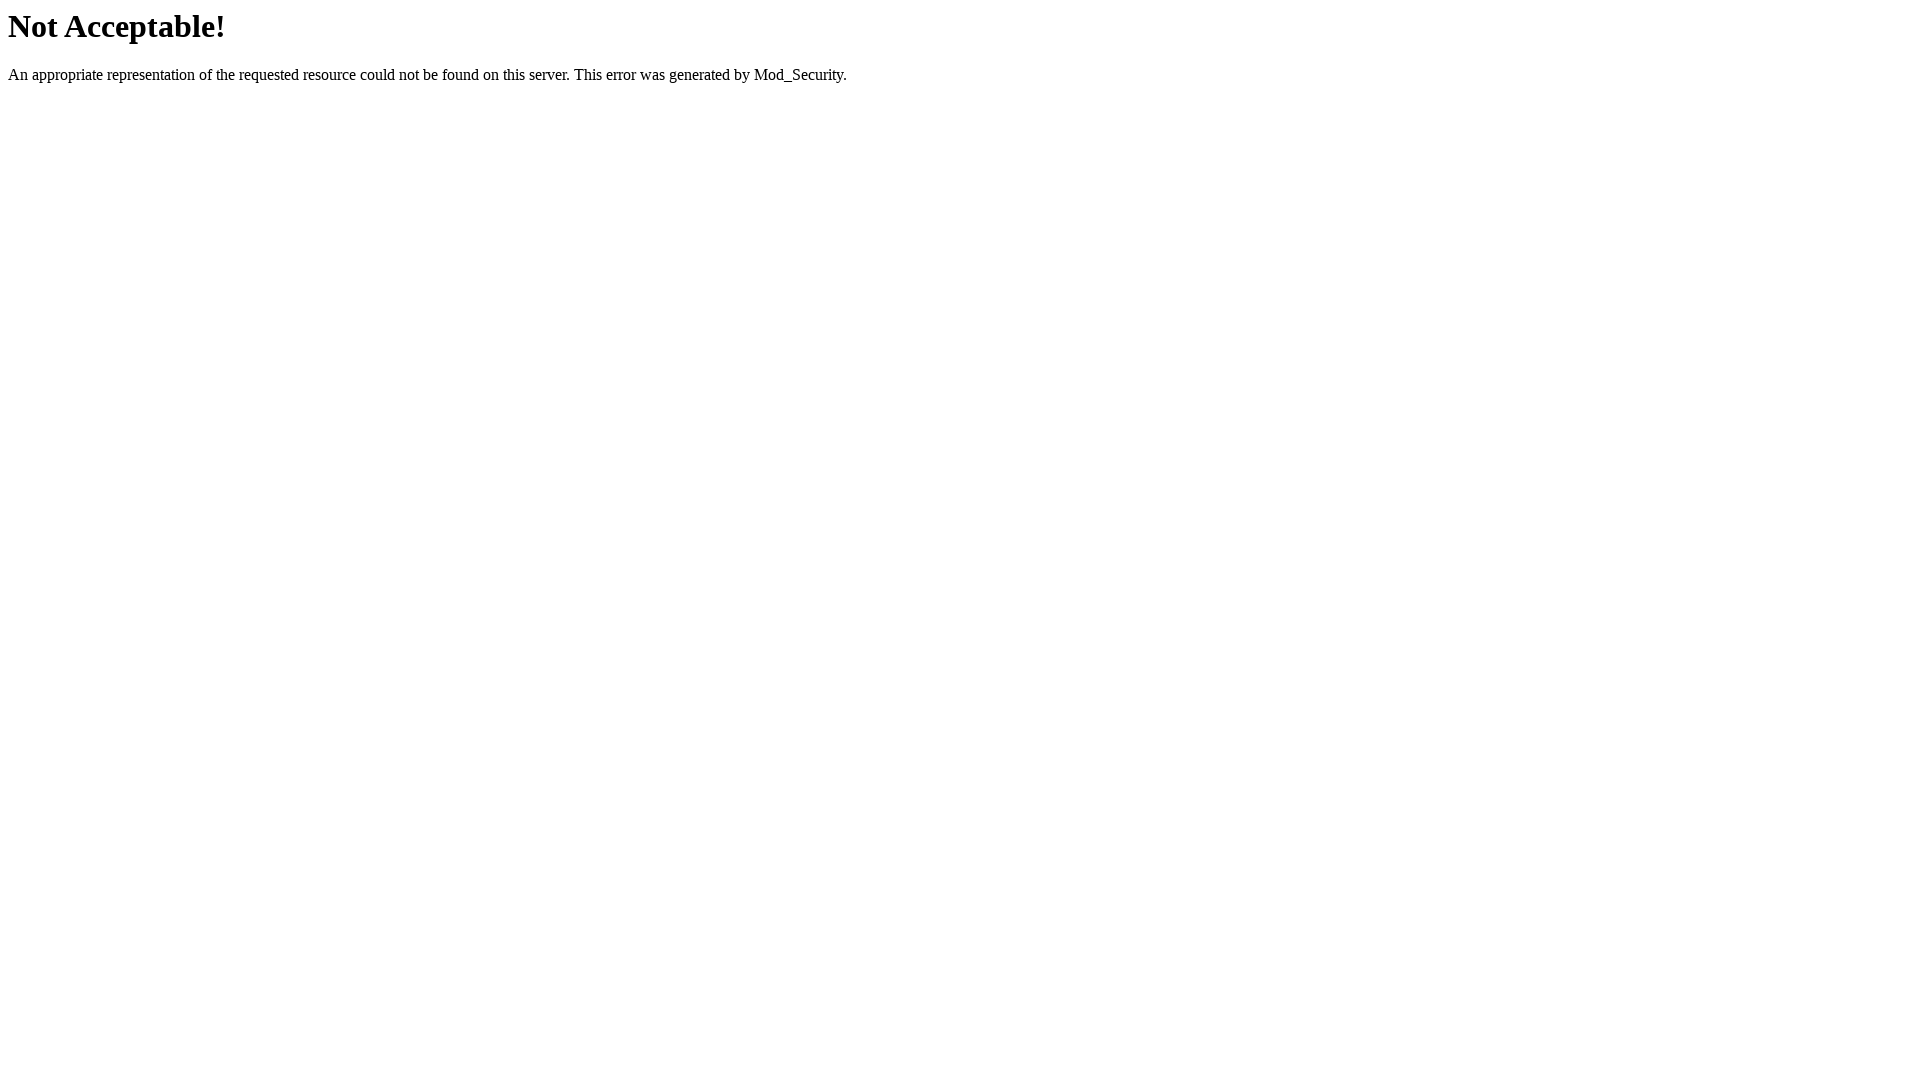

Retrieved page title: Not Acceptable!
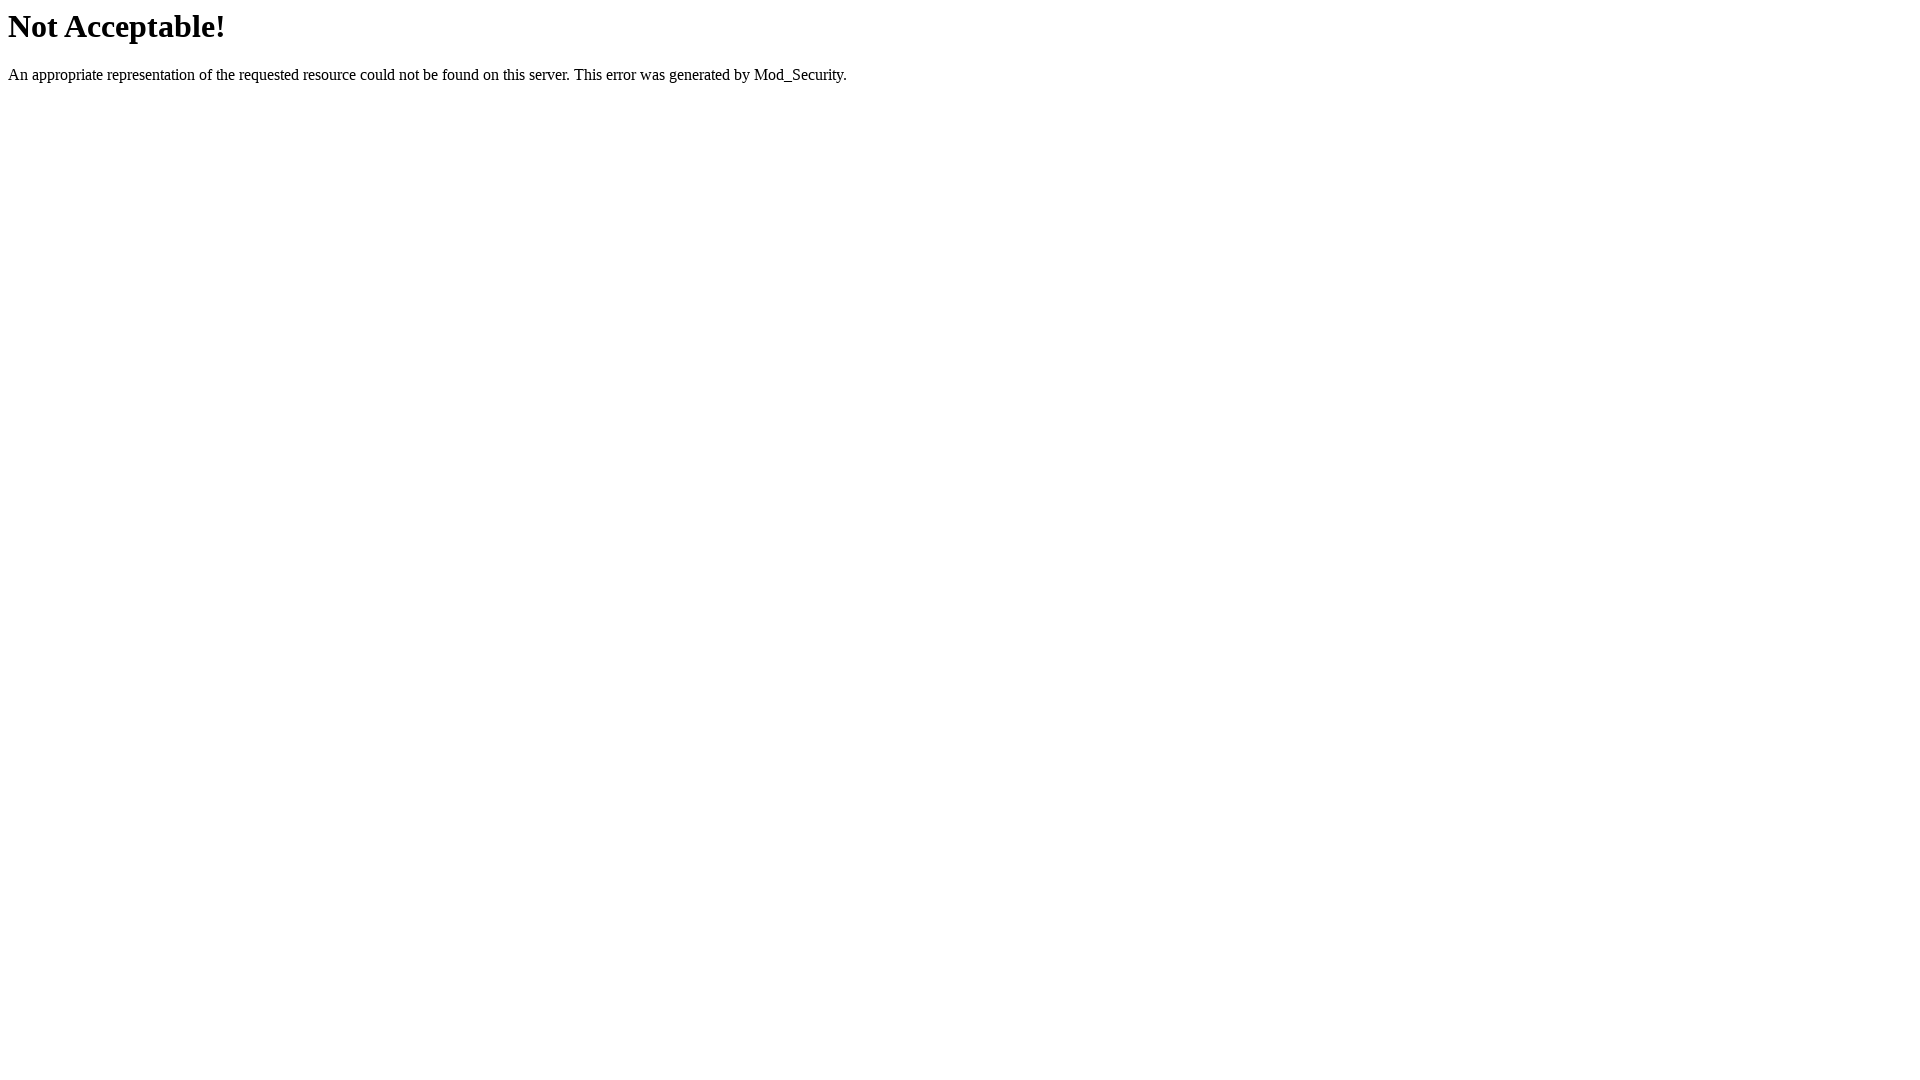

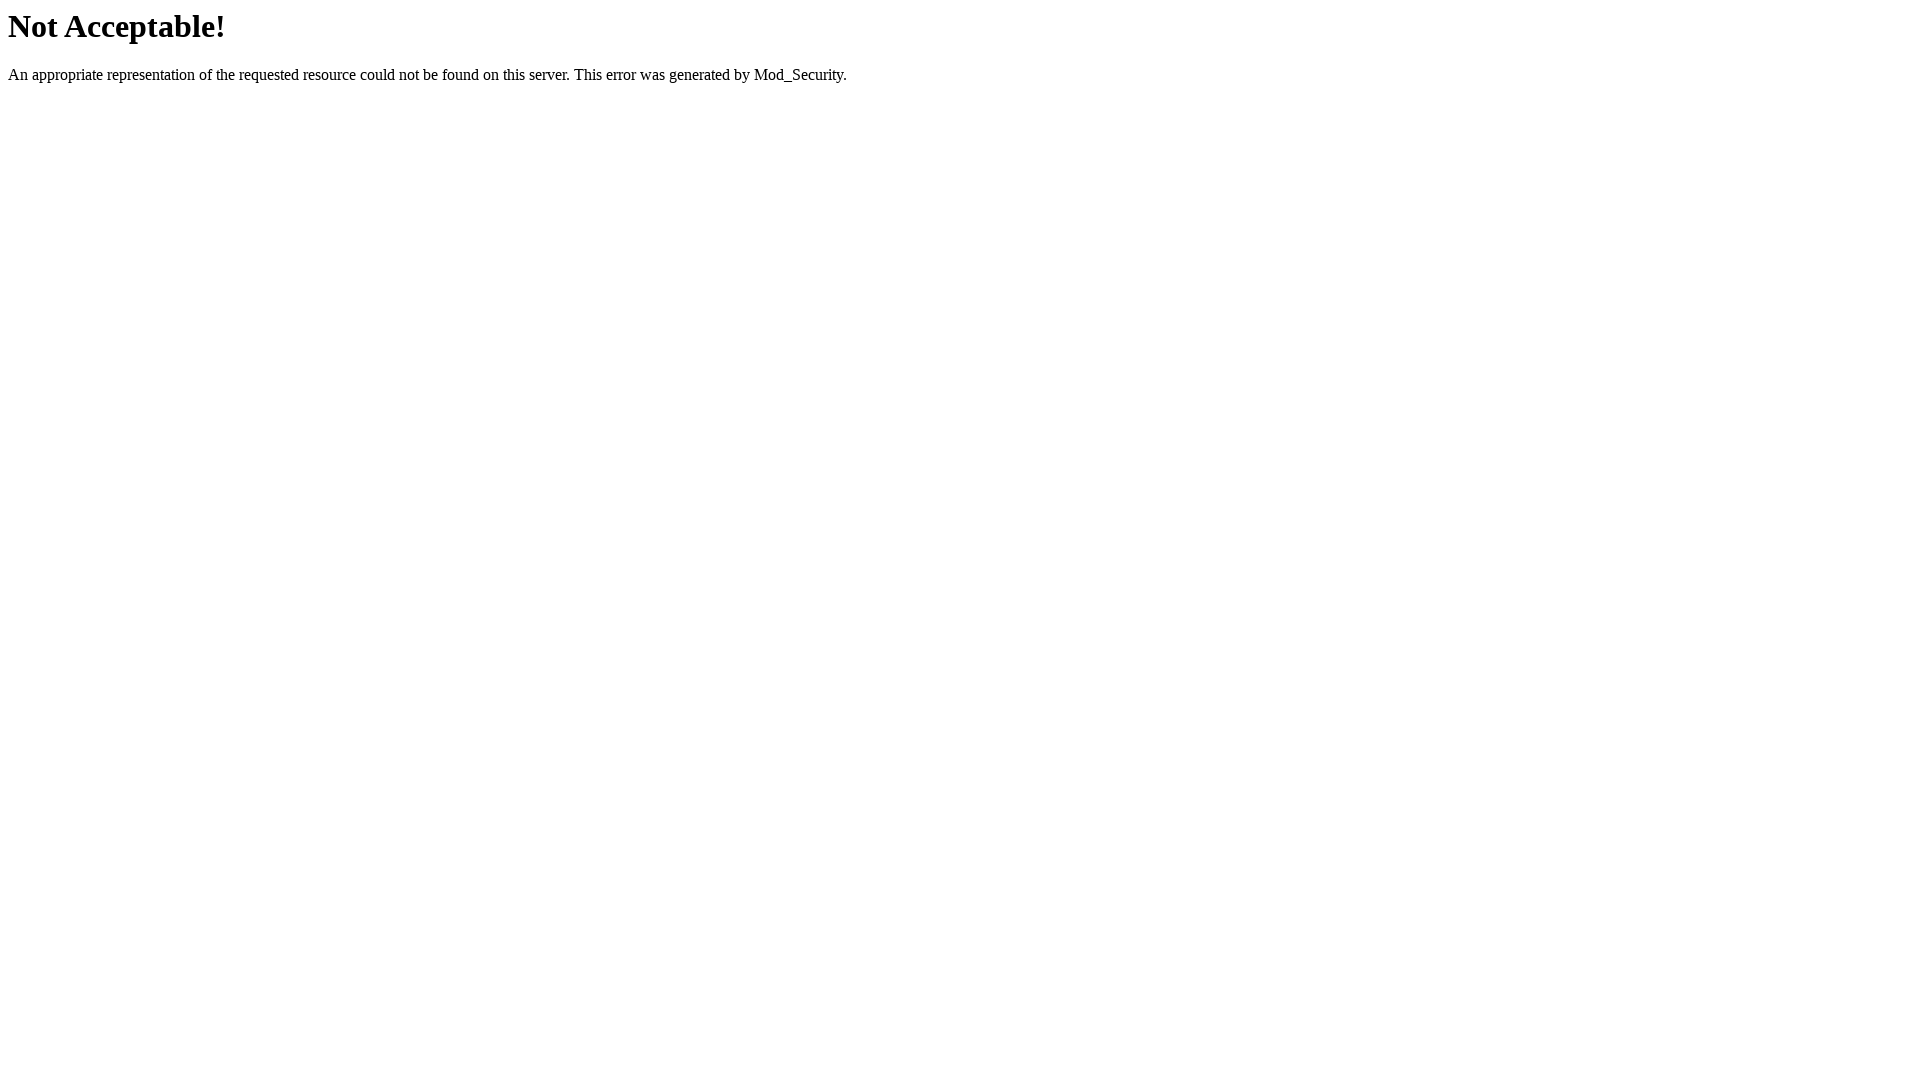